Tests keyboard shortcuts functionality on a text comparison website by entering text in the first field, selecting all with CTRL+A, copying with CTRL+C, navigating to the second field with TAB, and pasting with CTRL+V

Starting URL: https://text-compare.com/

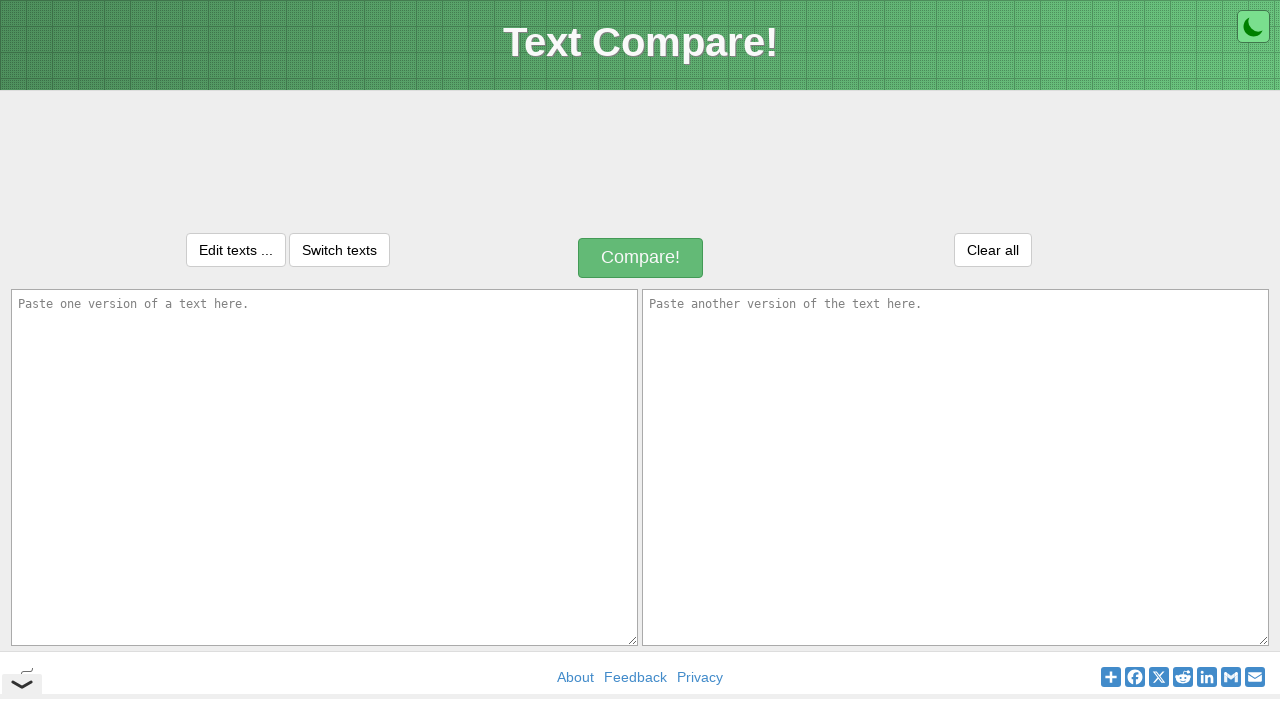

Entered 'welcome to Complex' in the first text field on #inputText1
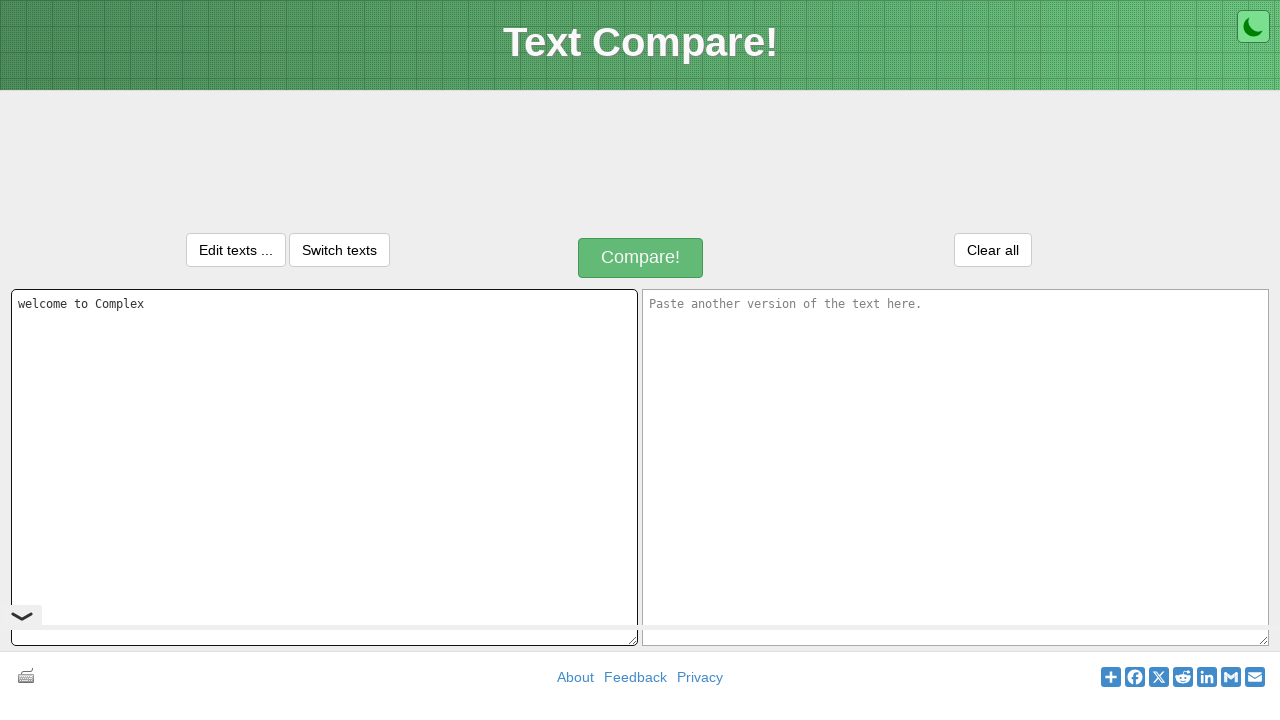

Selected all text in first field using CTRL+A
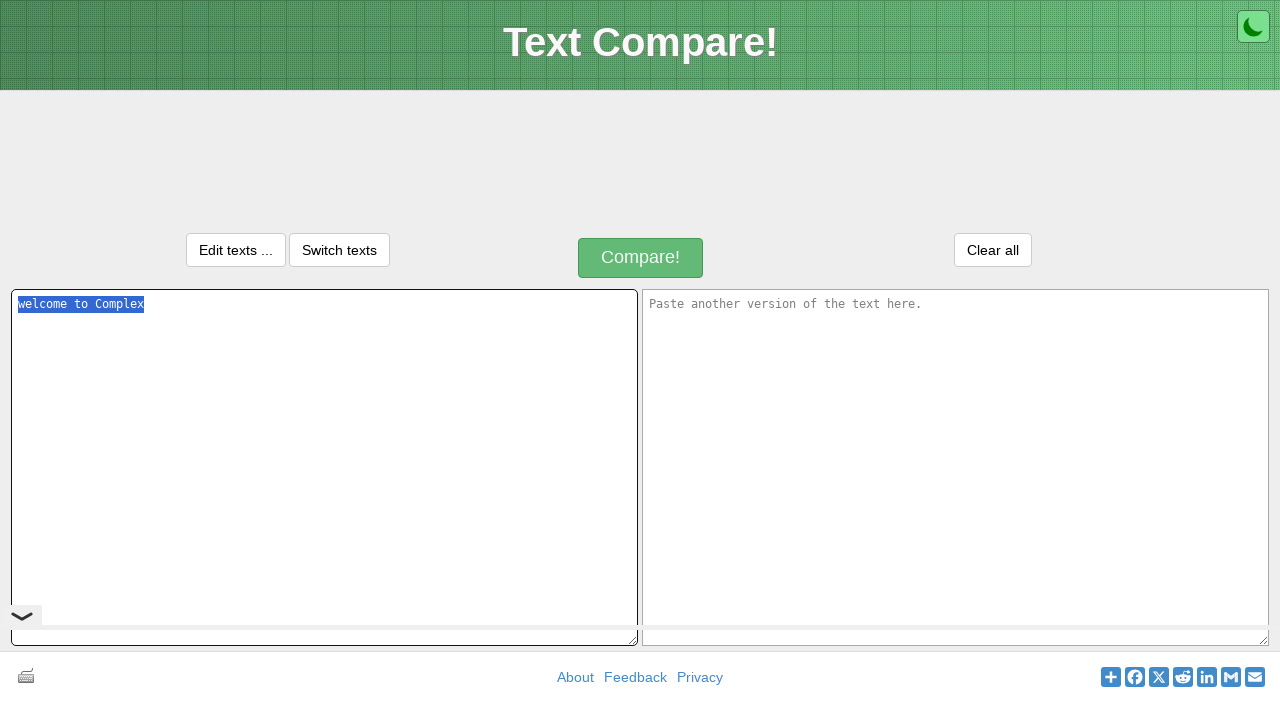

Copied selected text using CTRL+C
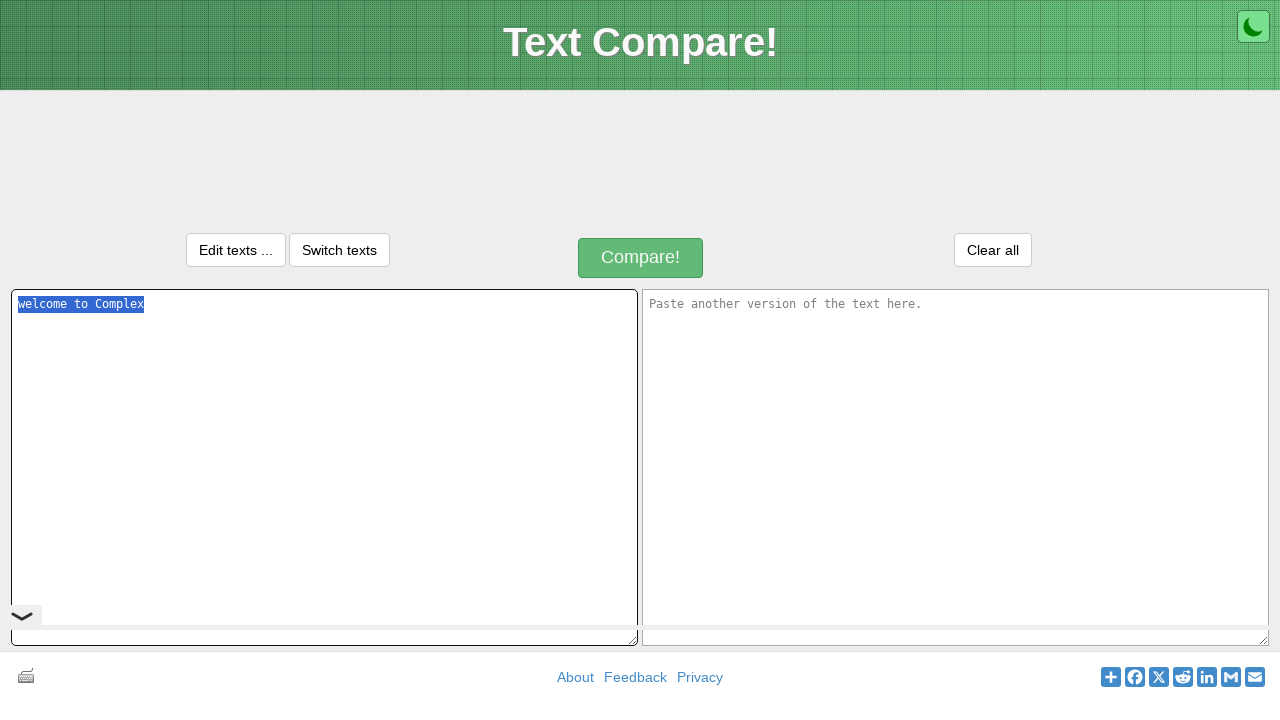

Navigated to second text field using TAB key
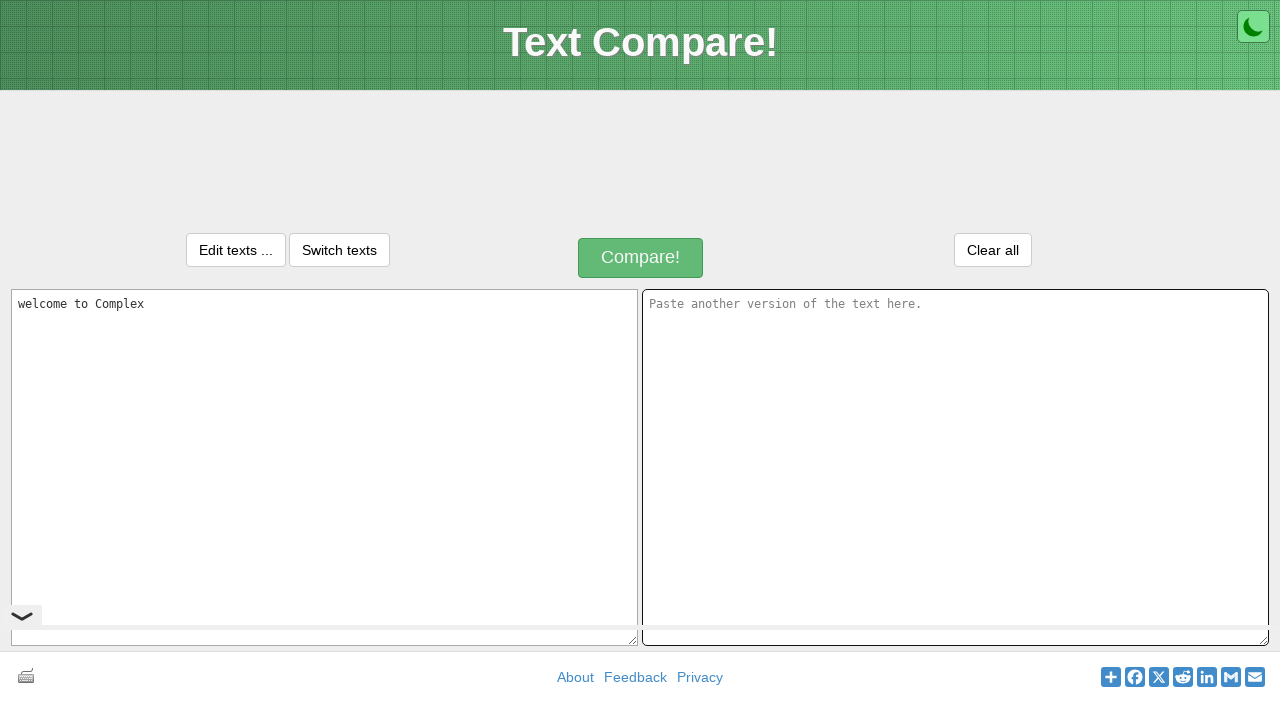

Pasted text into second field using CTRL+V
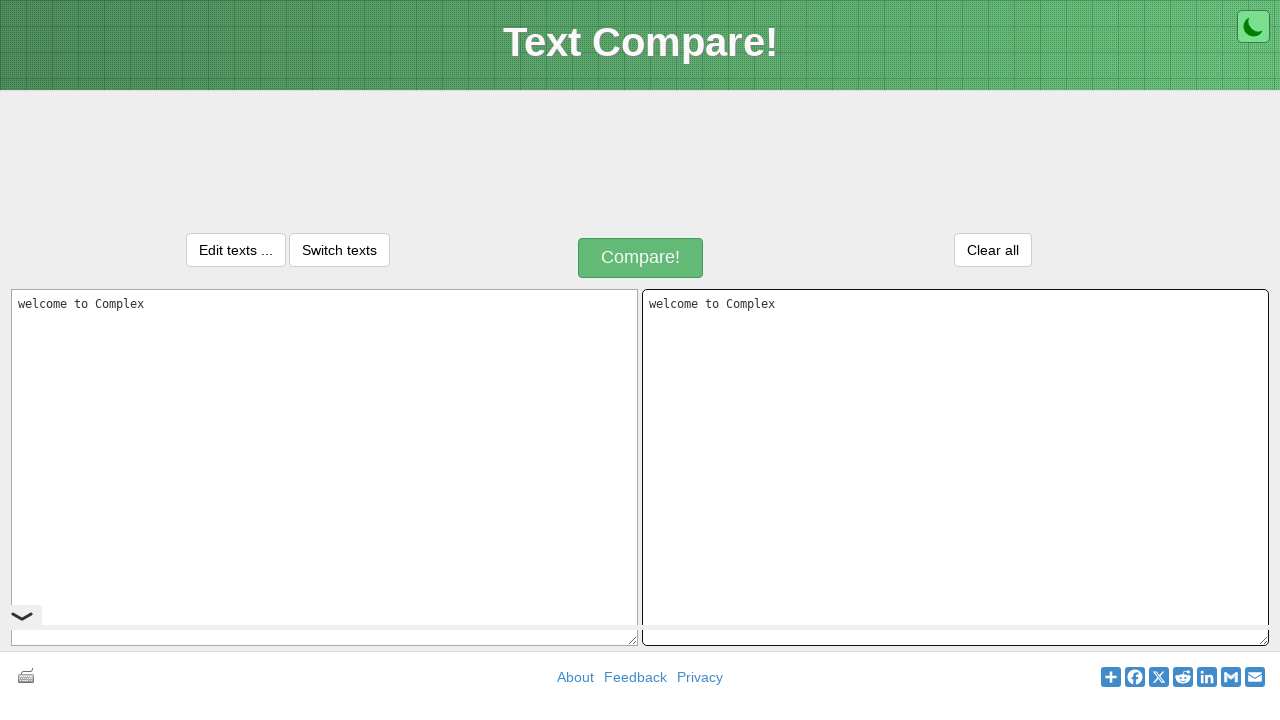

Waited 500ms for paste operation to complete
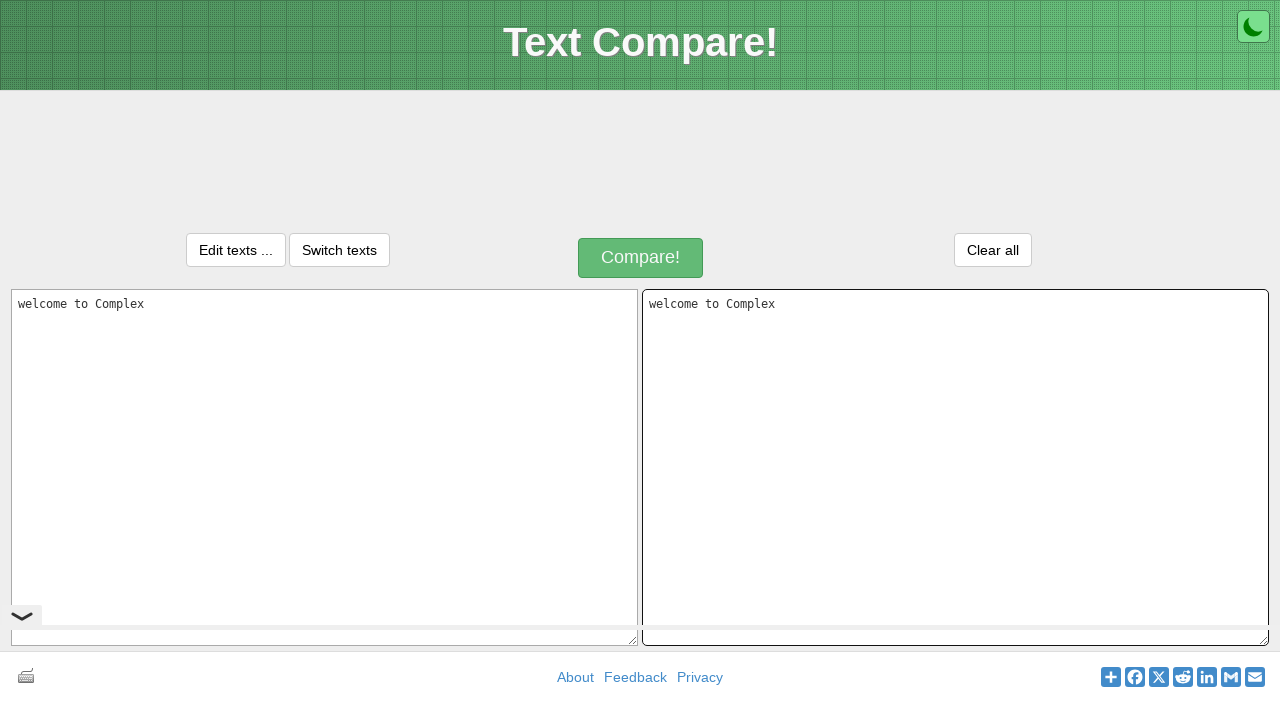

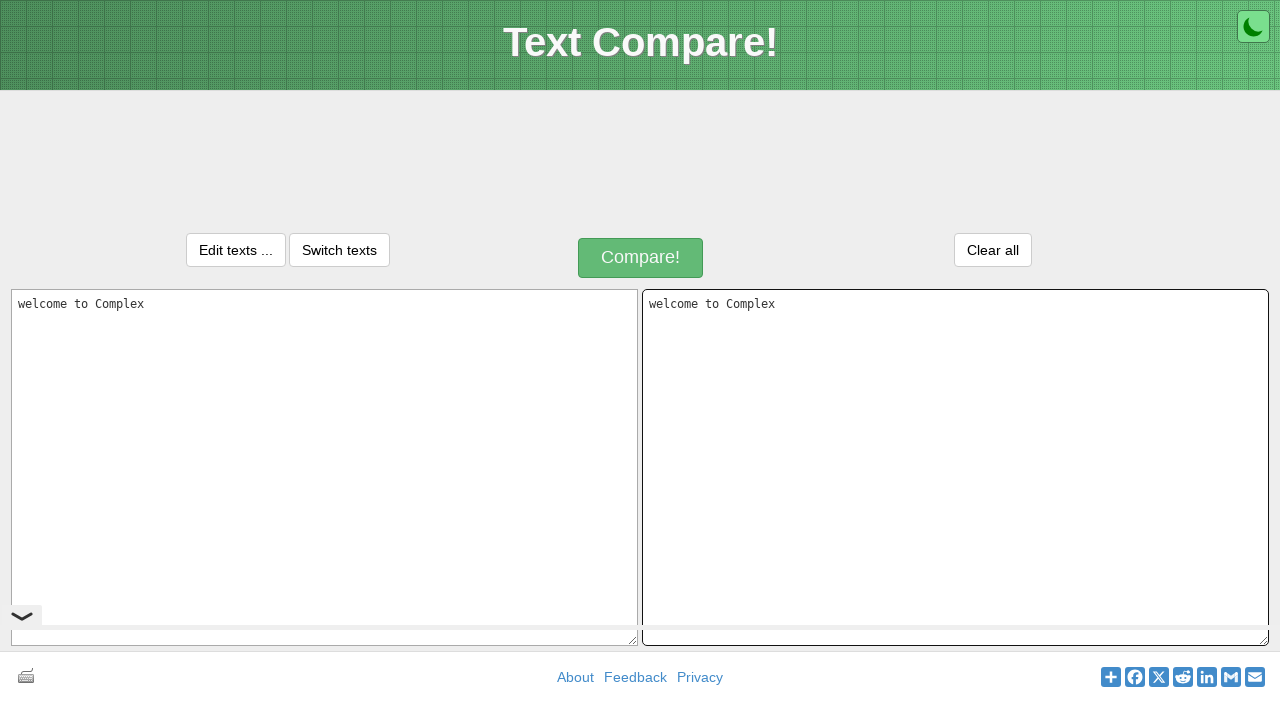